Tests opening and closing the sidebar navigation

Starting URL: https://centz.herokuapp.com/

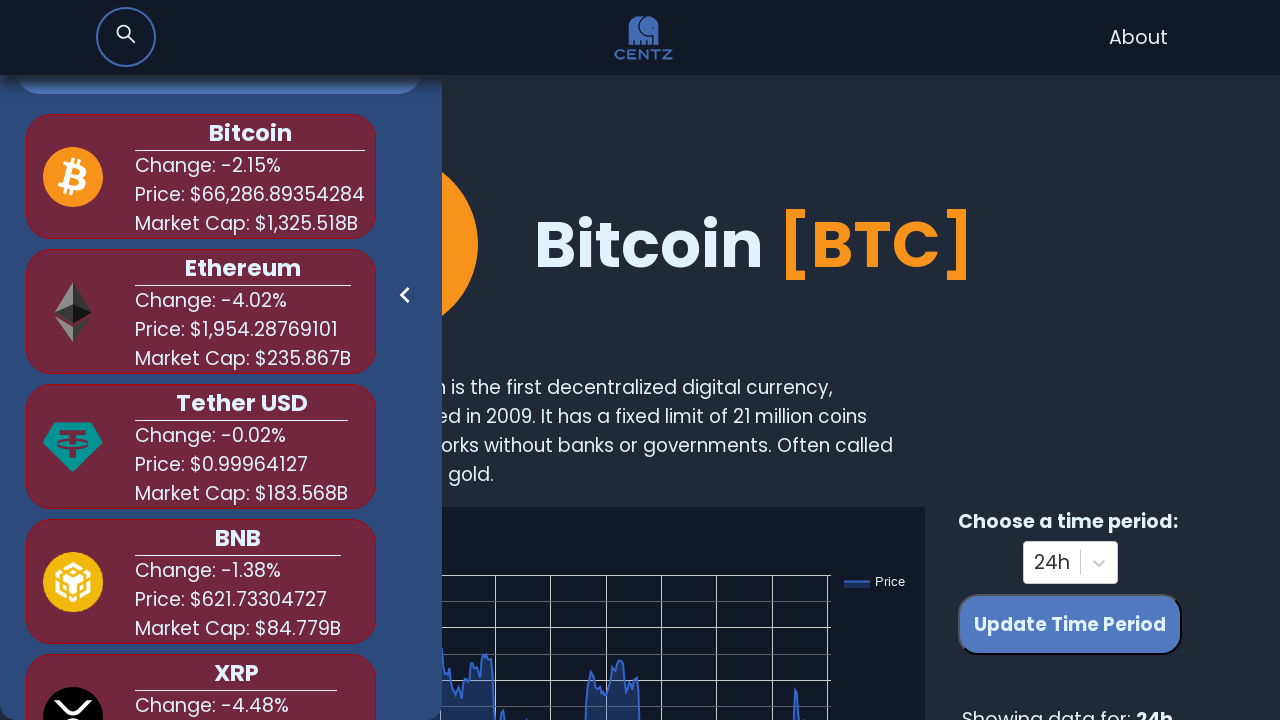

Clicked logo to ensure homepage at (644, 38) on xpath=//*[@id='root']/nav/a/img
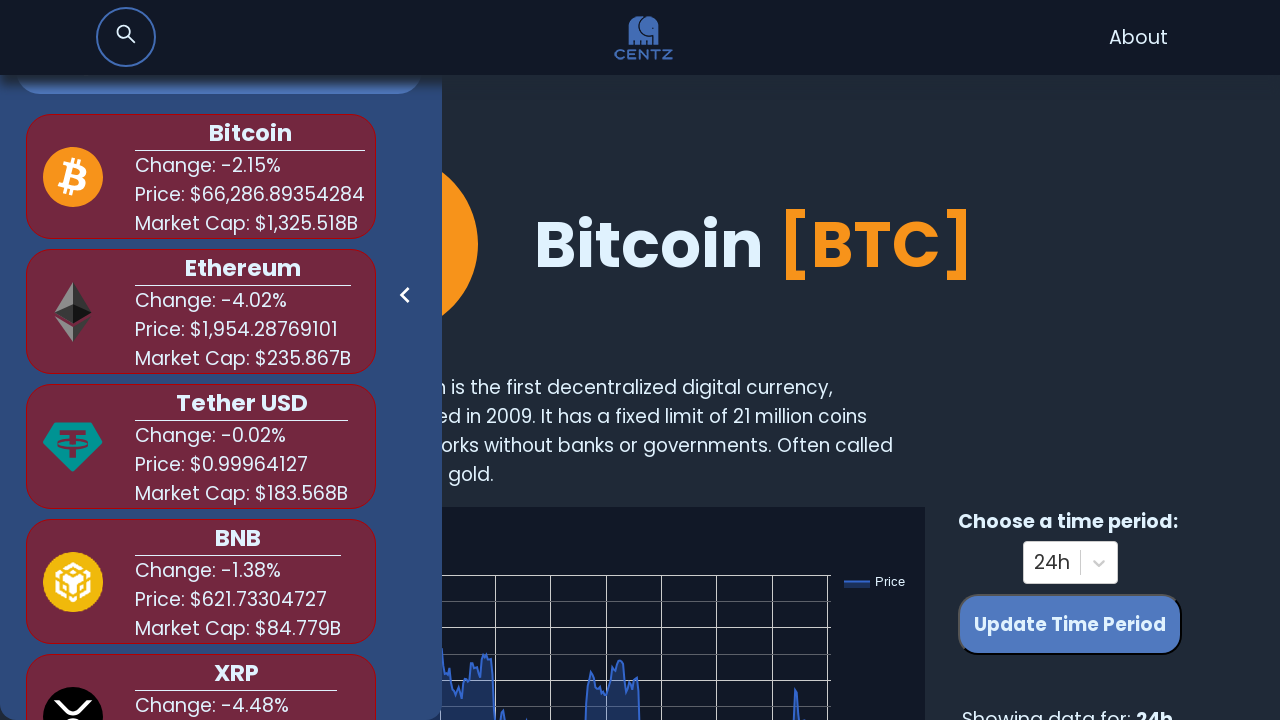

Clicked to open sidebar navigation at (405, 300) on xpath=//*[@id='root']/div/div/div/nav/ul/div[1]/a
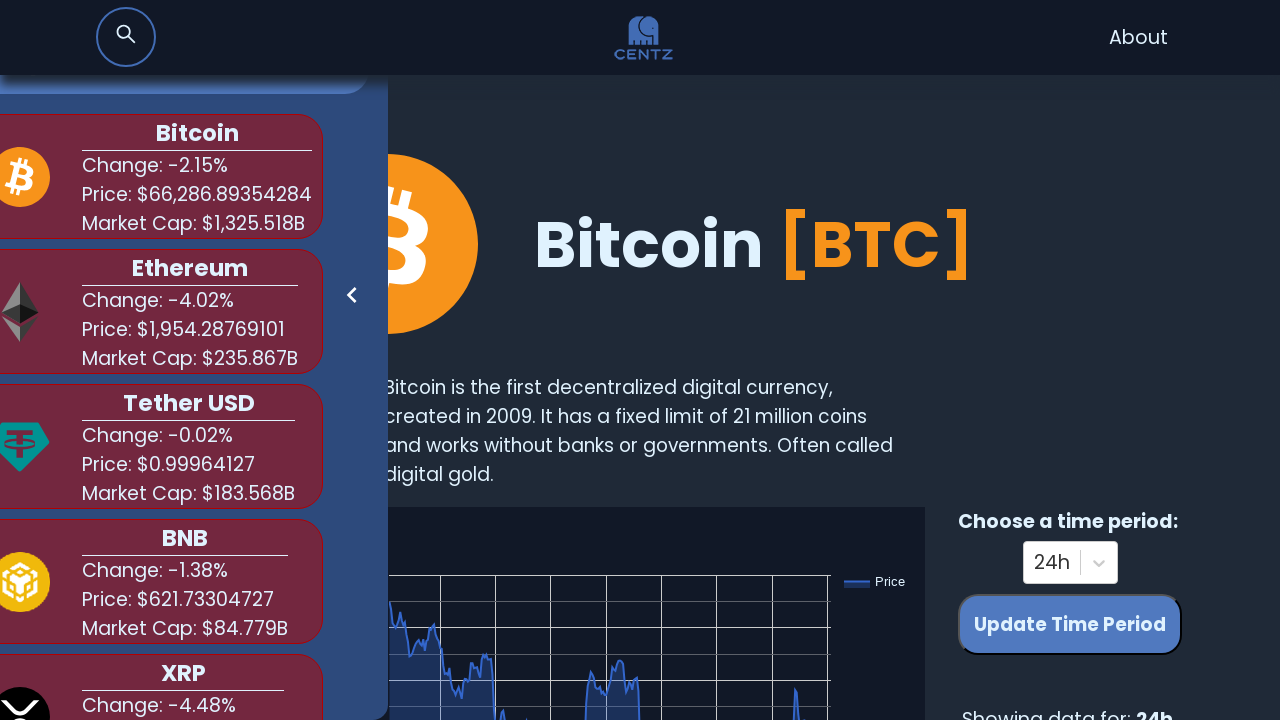

Waited for sidebar to open
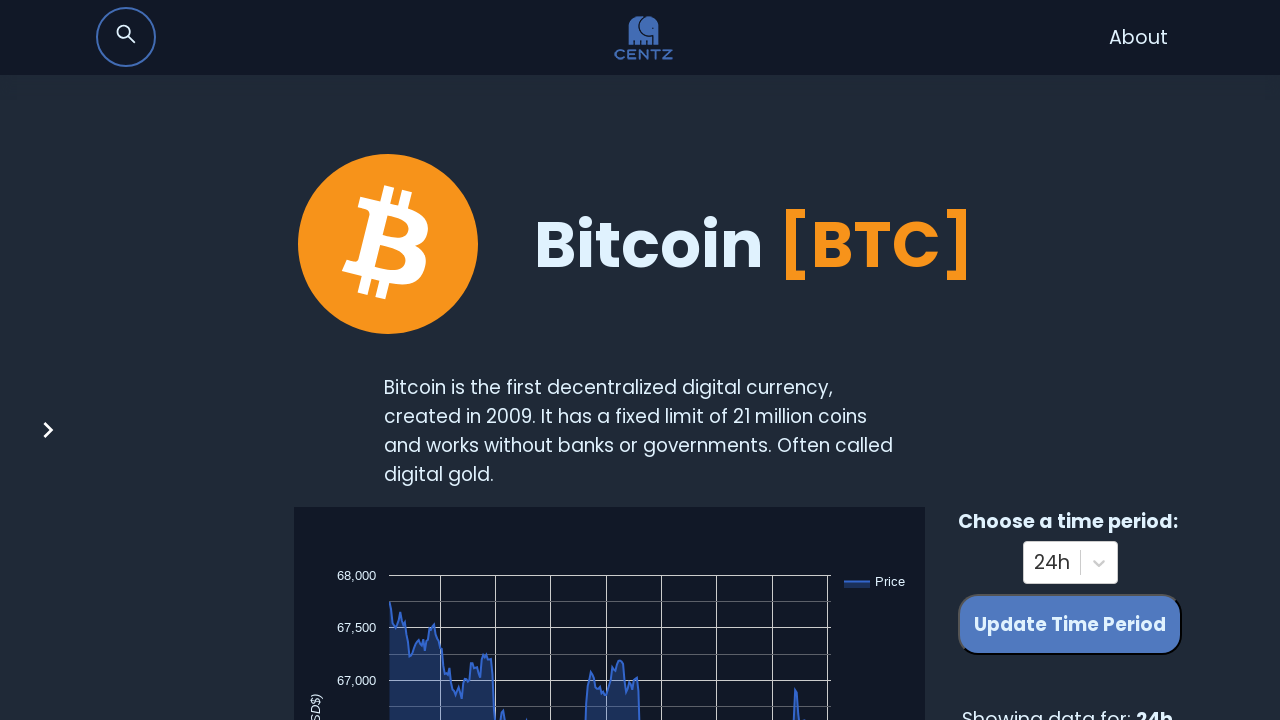

Clicked to close sidebar navigation at (48, 435) on xpath=//*[@id='root']/div/div/div/div[1]/a
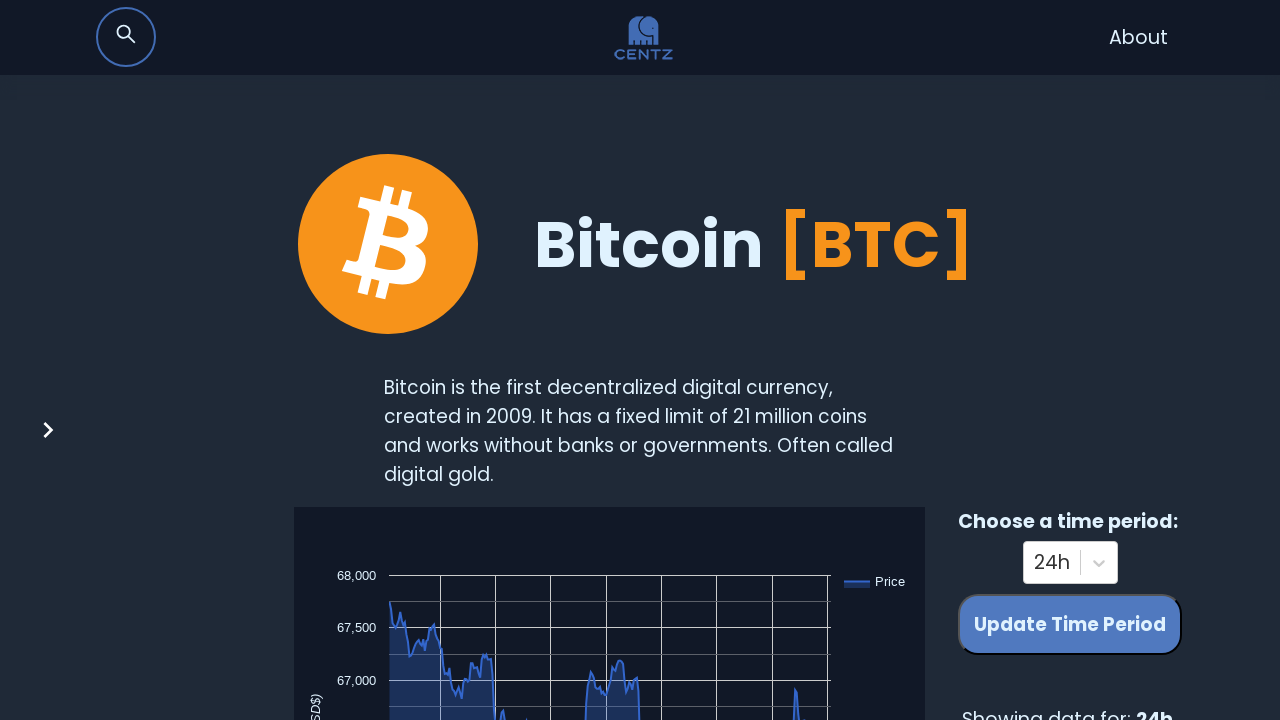

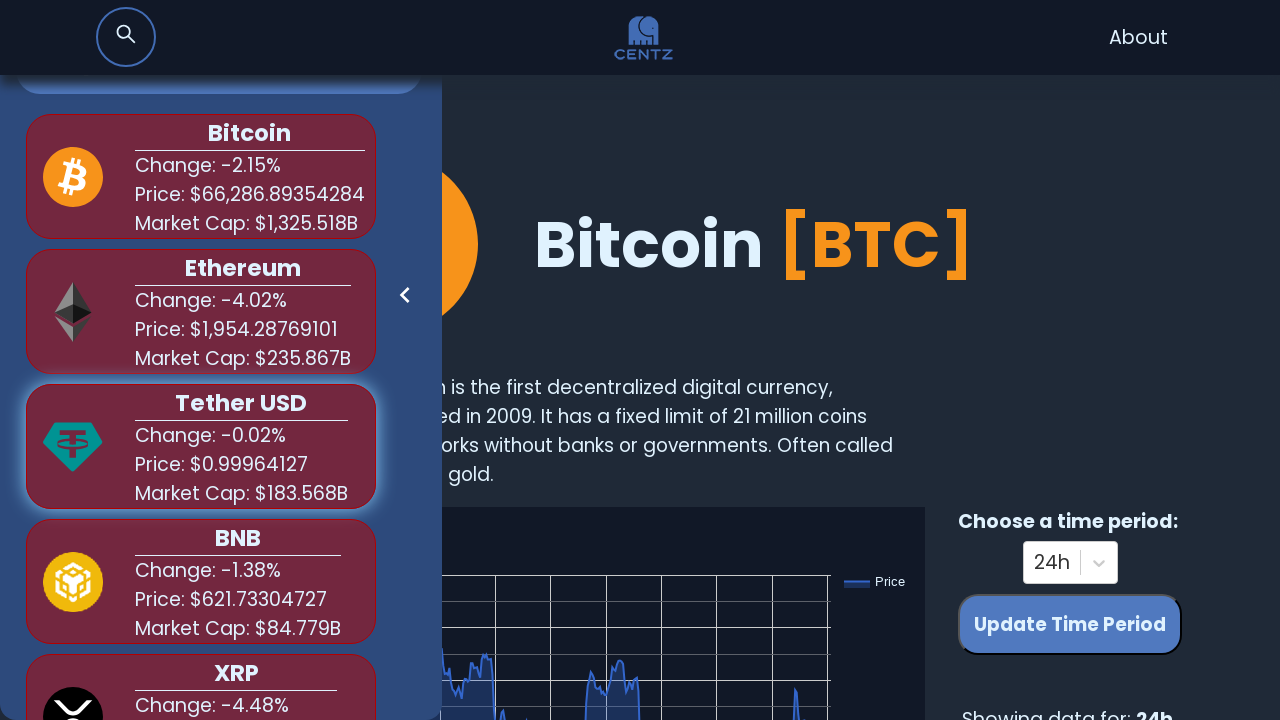